Tests dropdown selection by finding all options in the dropdown, iterating through them to find "Option 1", clicking it, and verifying the selection was made correctly.

Starting URL: http://the-internet.herokuapp.com/dropdown

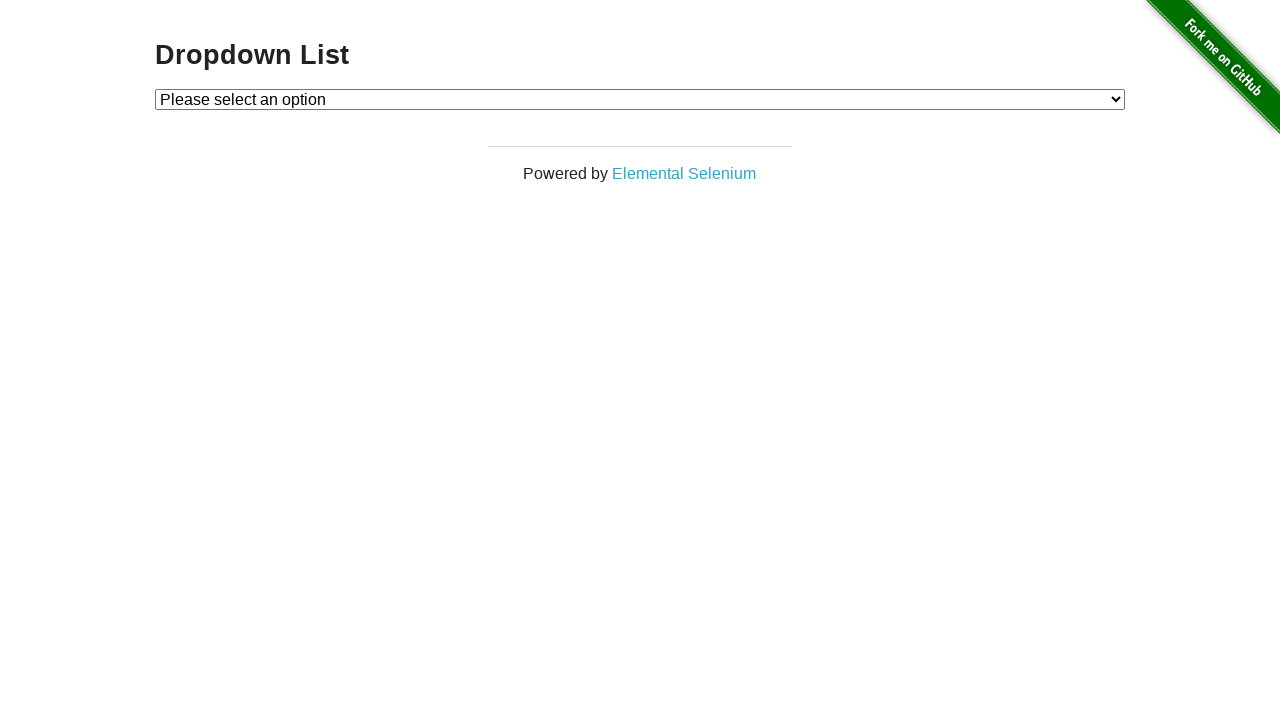

Waited for dropdown to be present
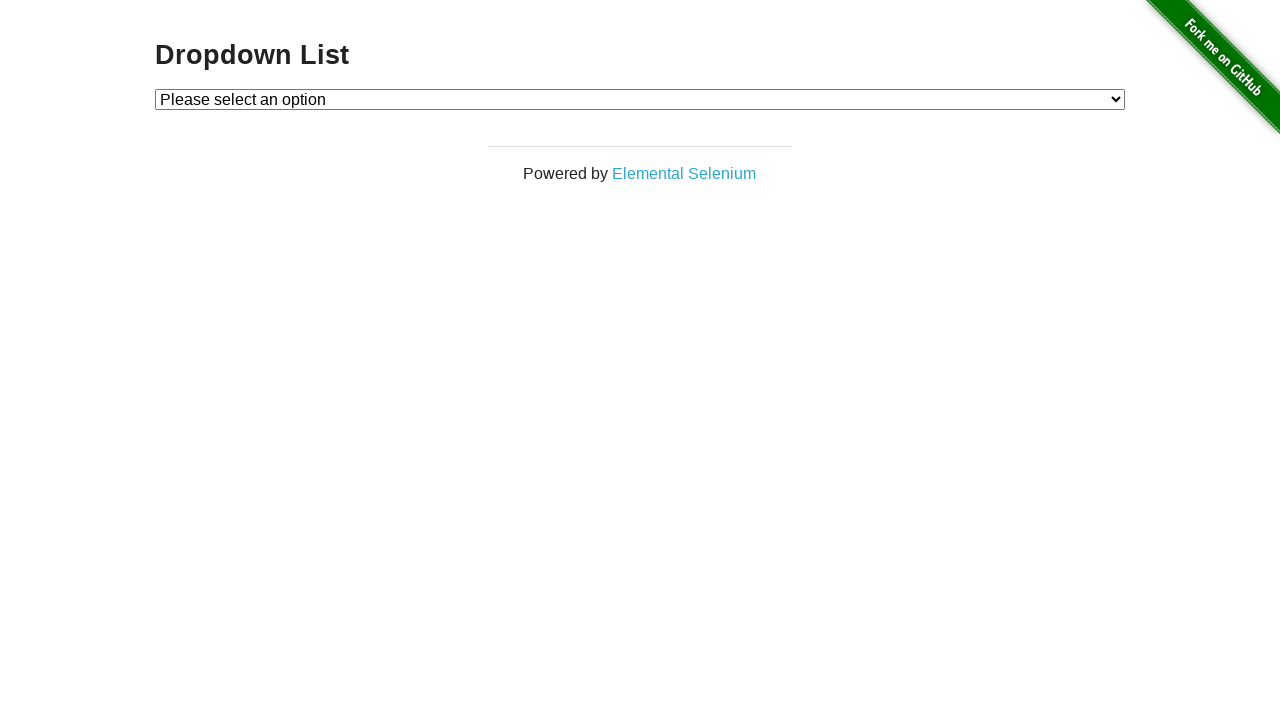

Selected 'Option 1' from dropdown using label on #dropdown
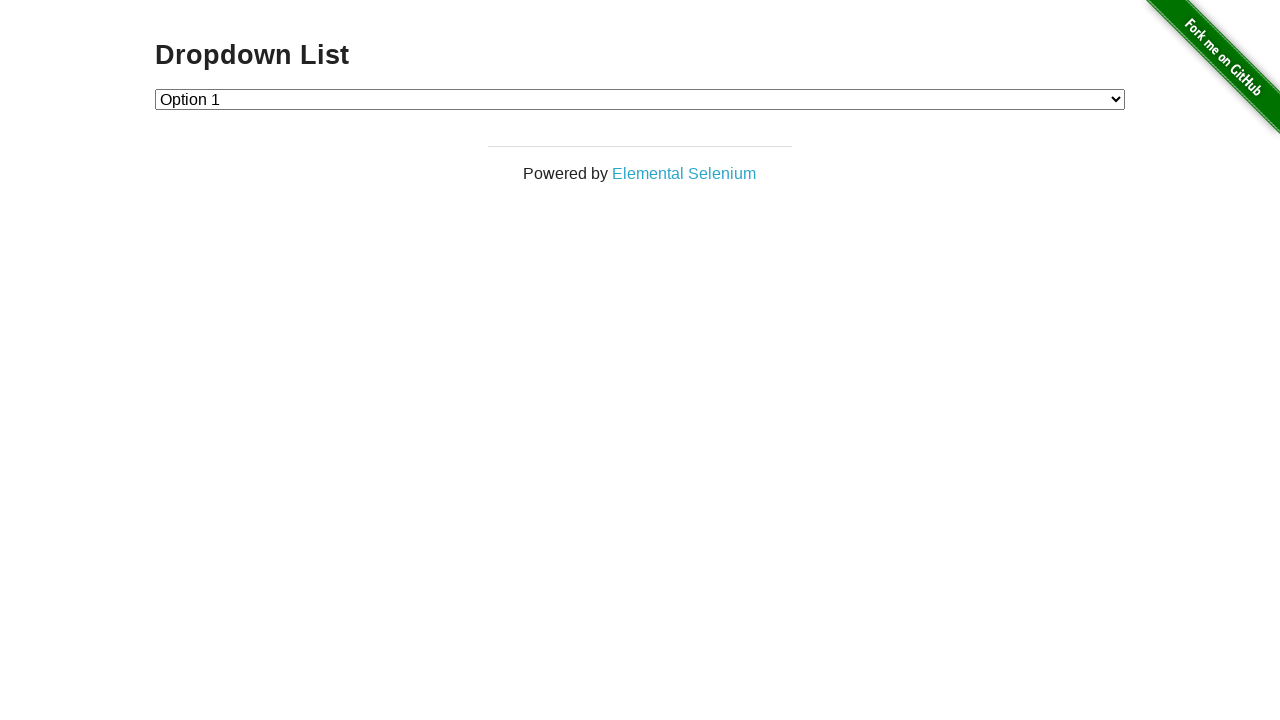

Located the checked option in dropdown
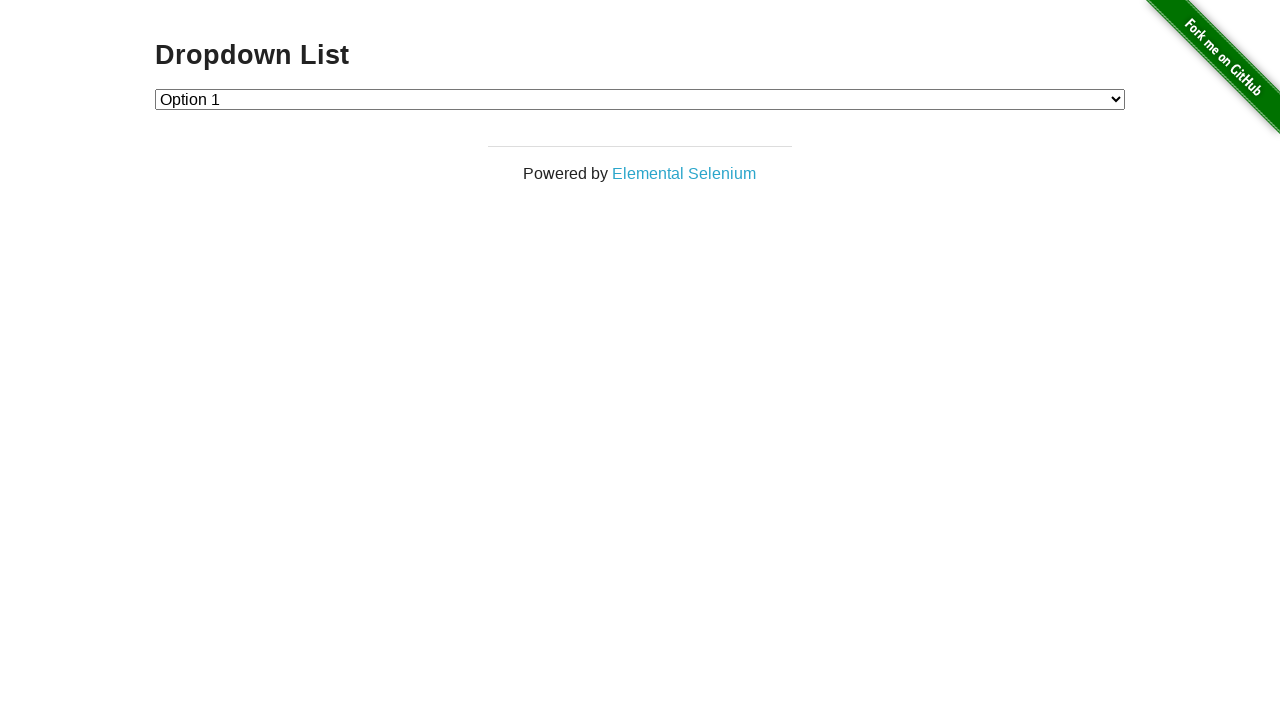

Verified that 'Option 1' is selected
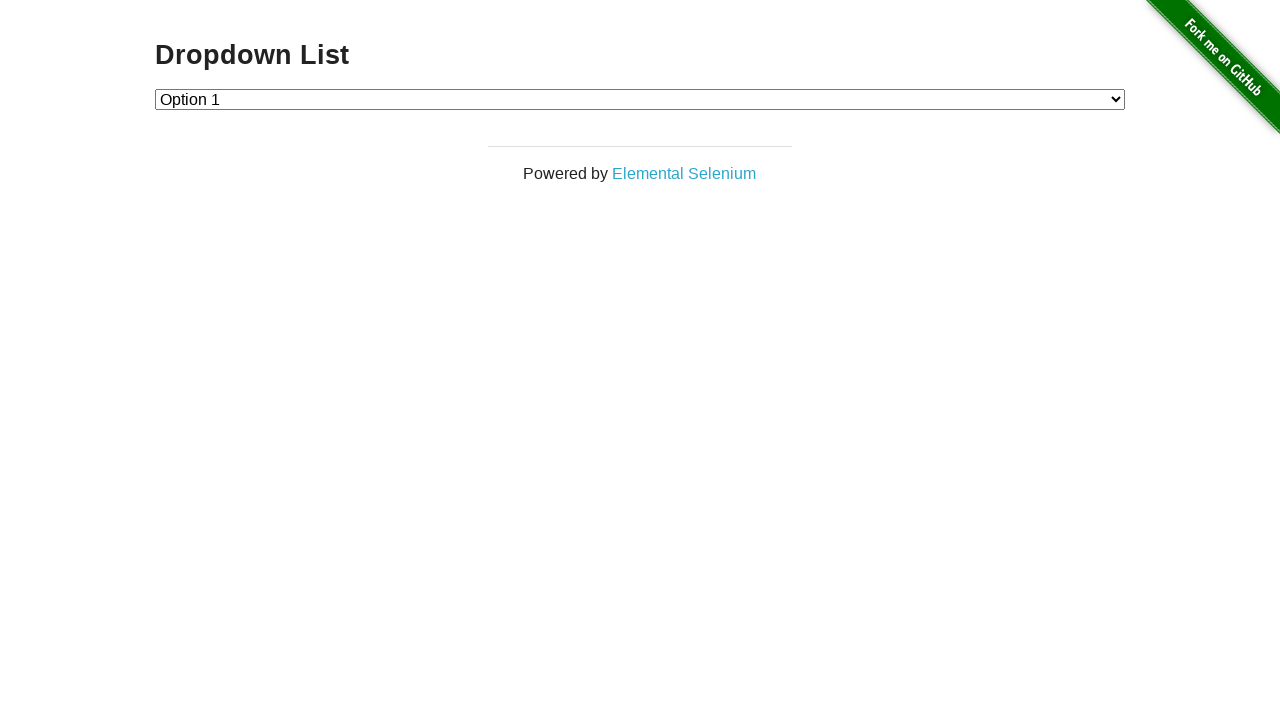

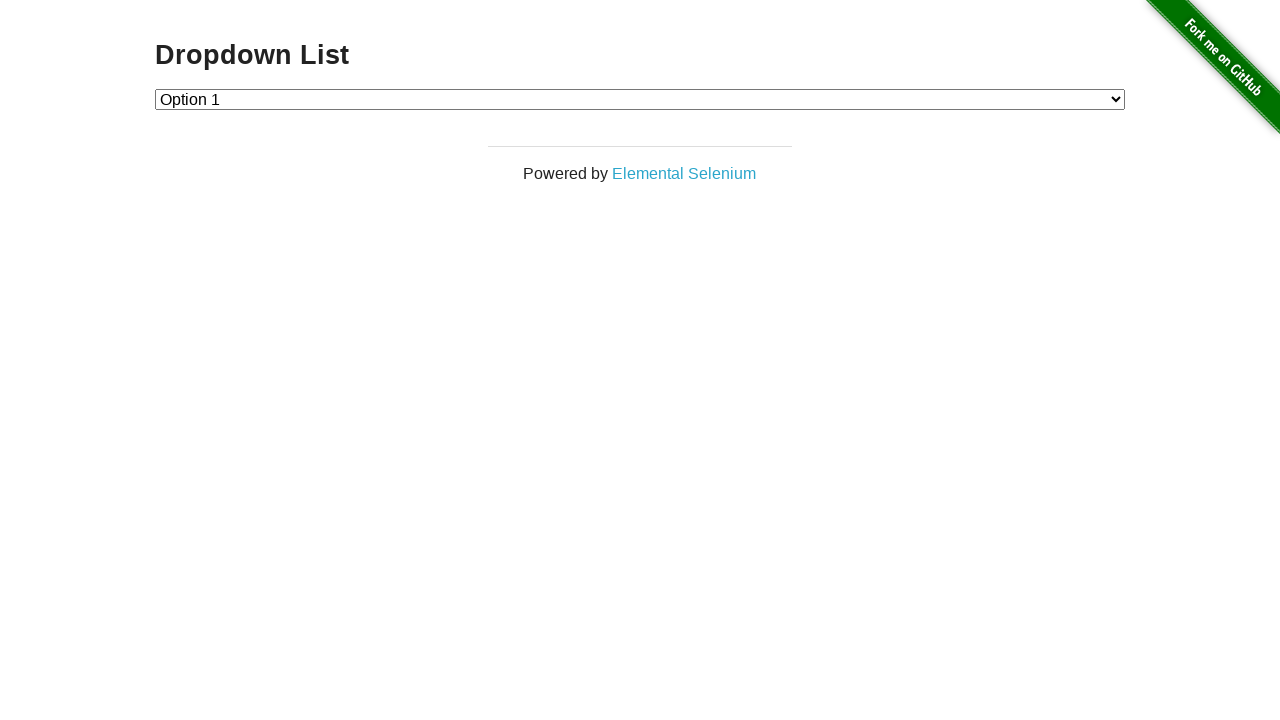